Tests marking all todo items as completed using the toggle all checkbox

Starting URL: https://demo.playwright.dev/todomvc

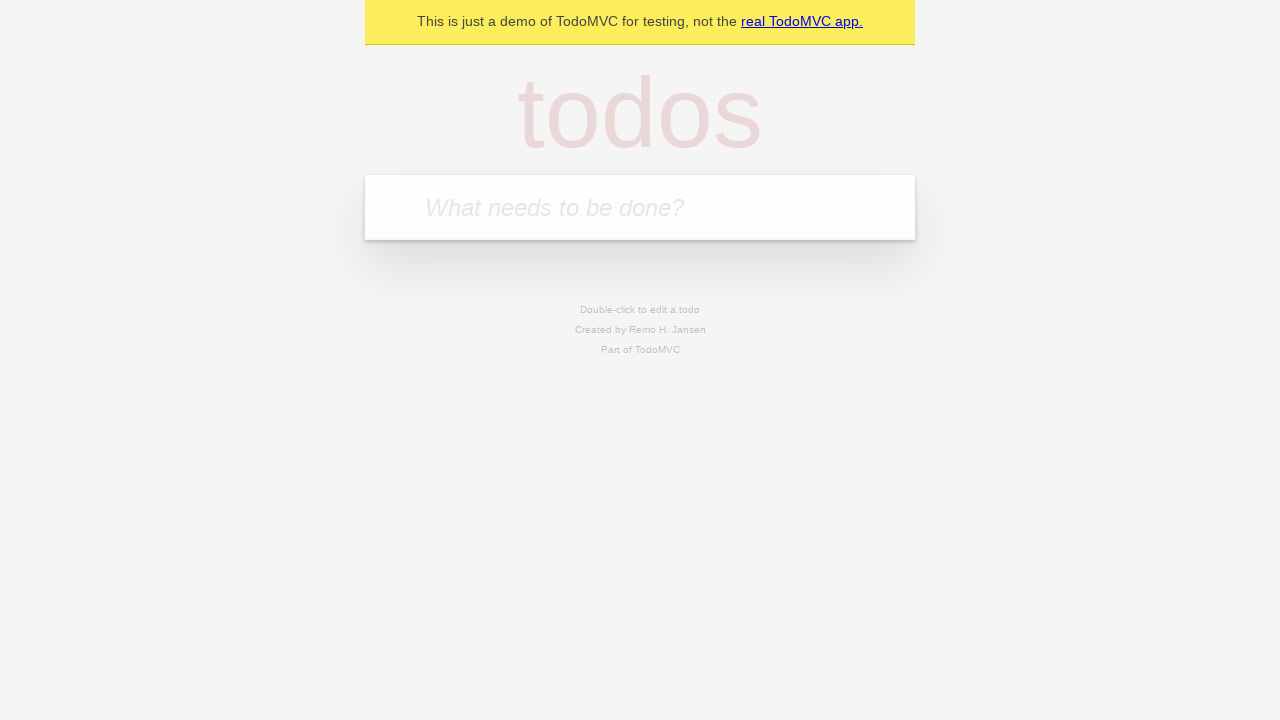

Located the todo input field
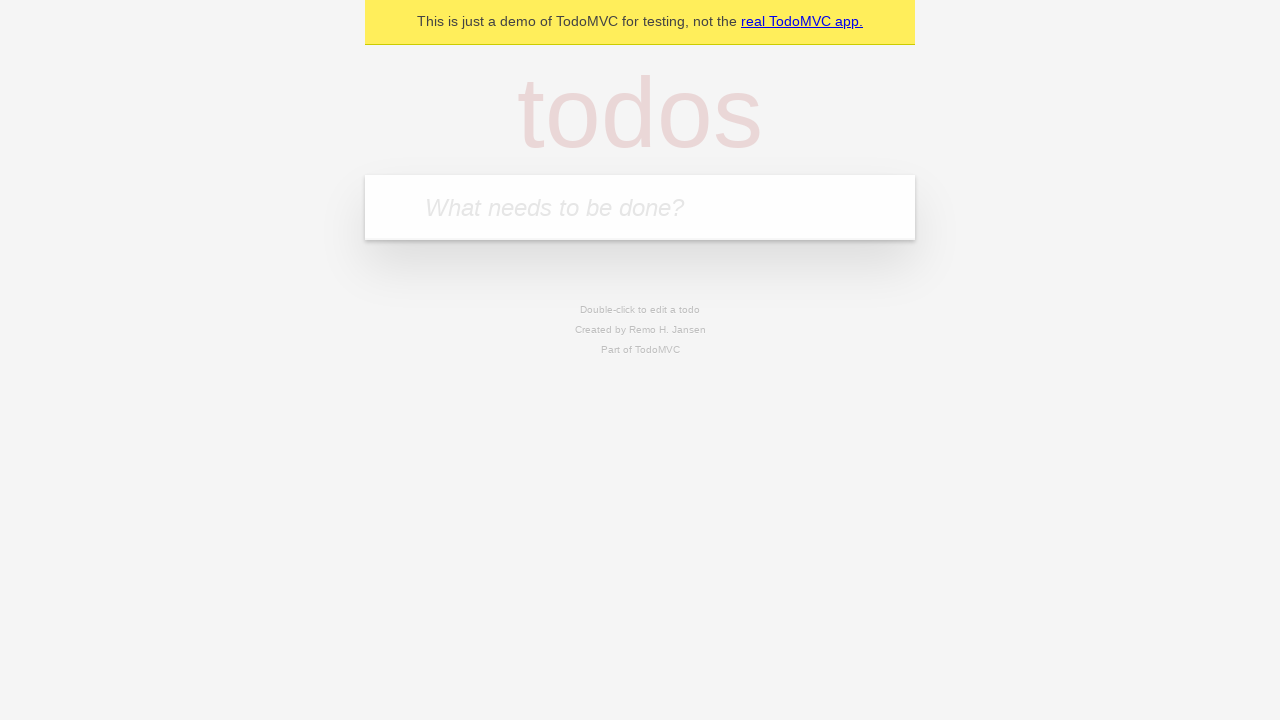

Filled first todo: 'buy some cheese' on internal:attr=[placeholder="What needs to be done?"i]
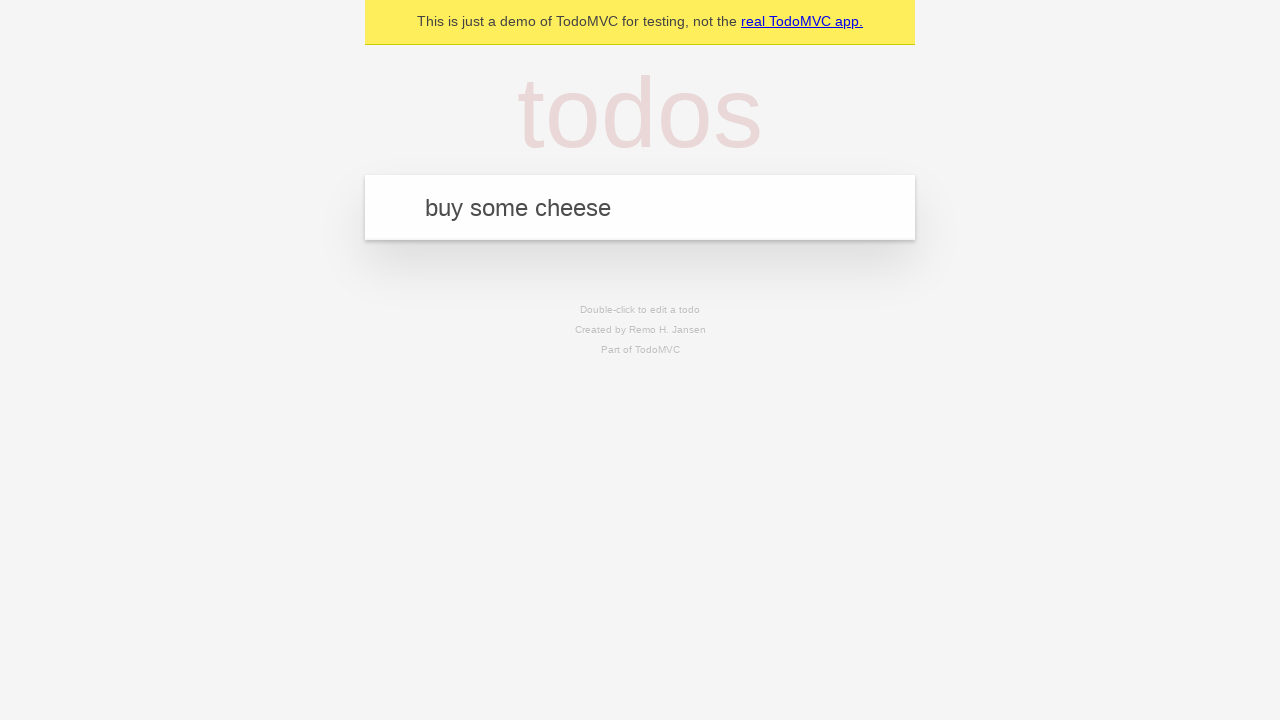

Pressed Enter to add first todo on internal:attr=[placeholder="What needs to be done?"i]
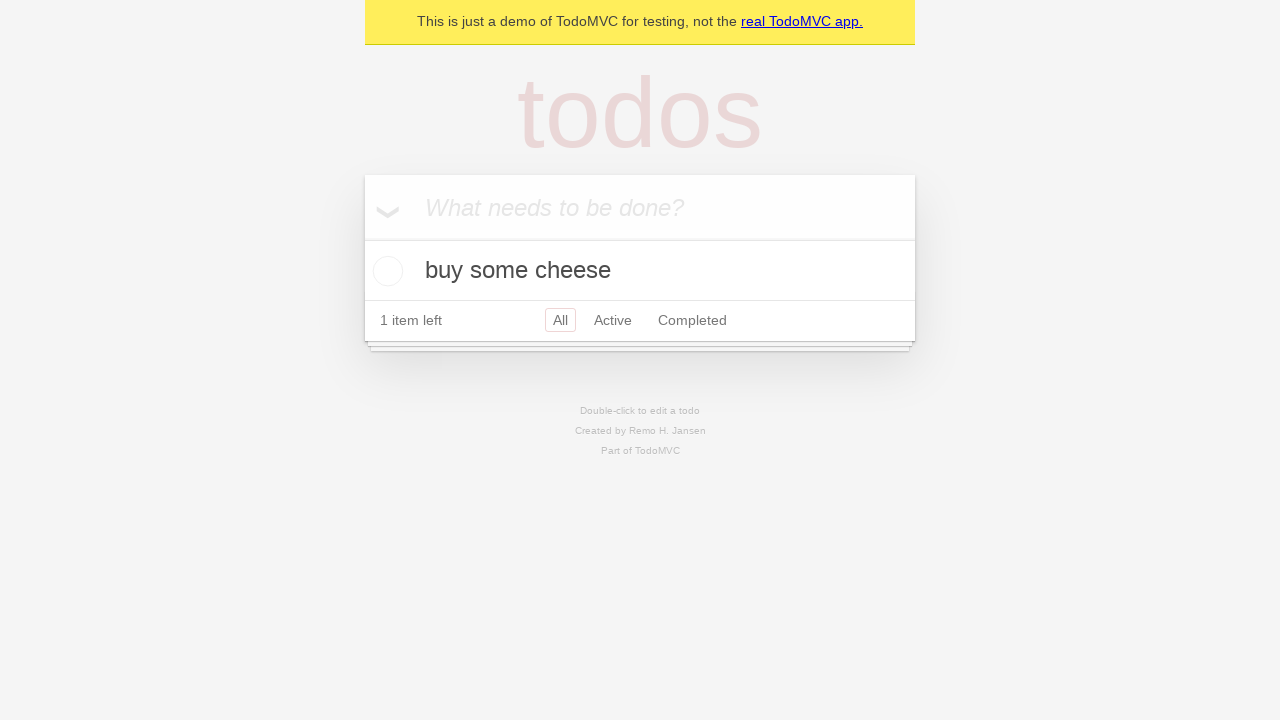

Filled second todo: 'feed the cat' on internal:attr=[placeholder="What needs to be done?"i]
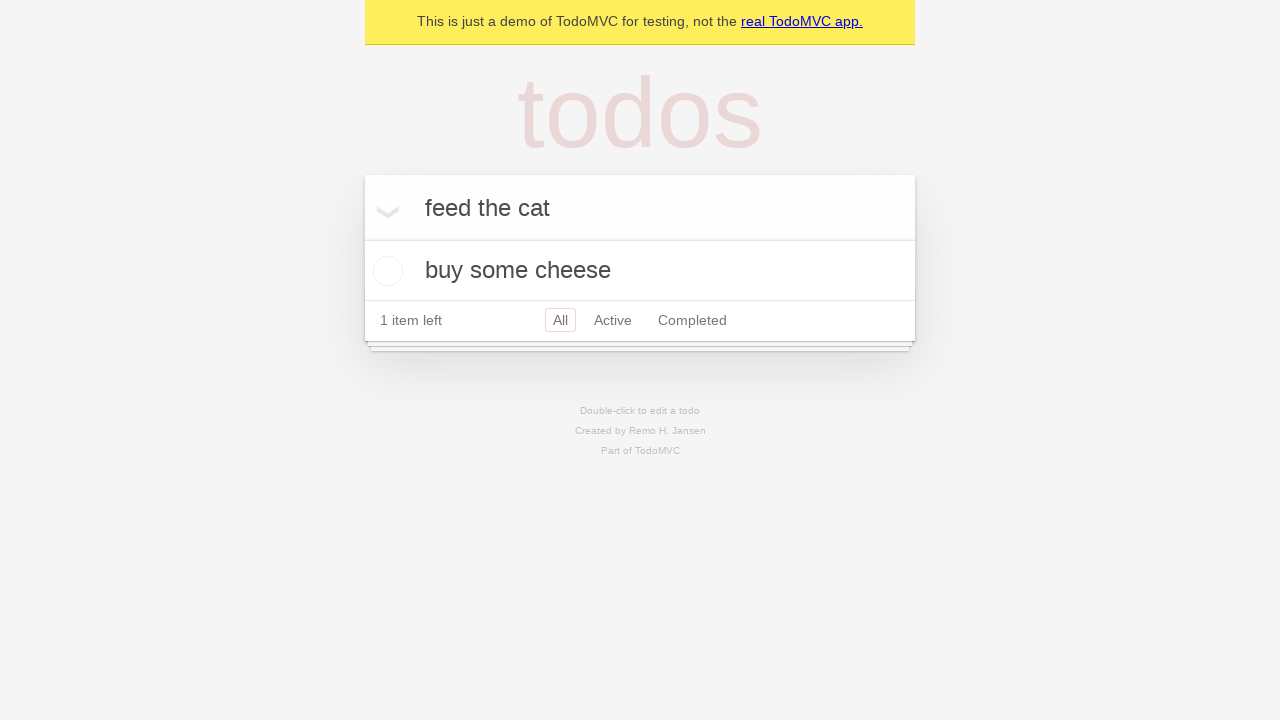

Pressed Enter to add second todo on internal:attr=[placeholder="What needs to be done?"i]
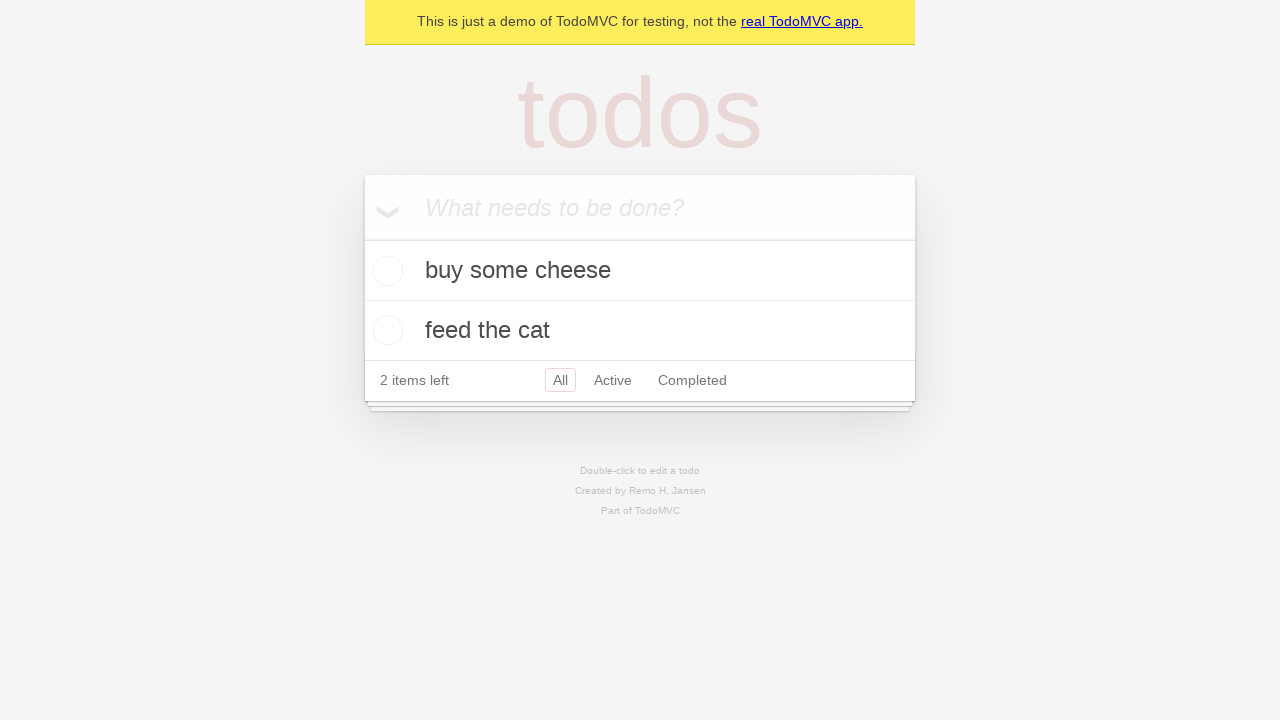

Filled third todo: 'book a doctors appointment' on internal:attr=[placeholder="What needs to be done?"i]
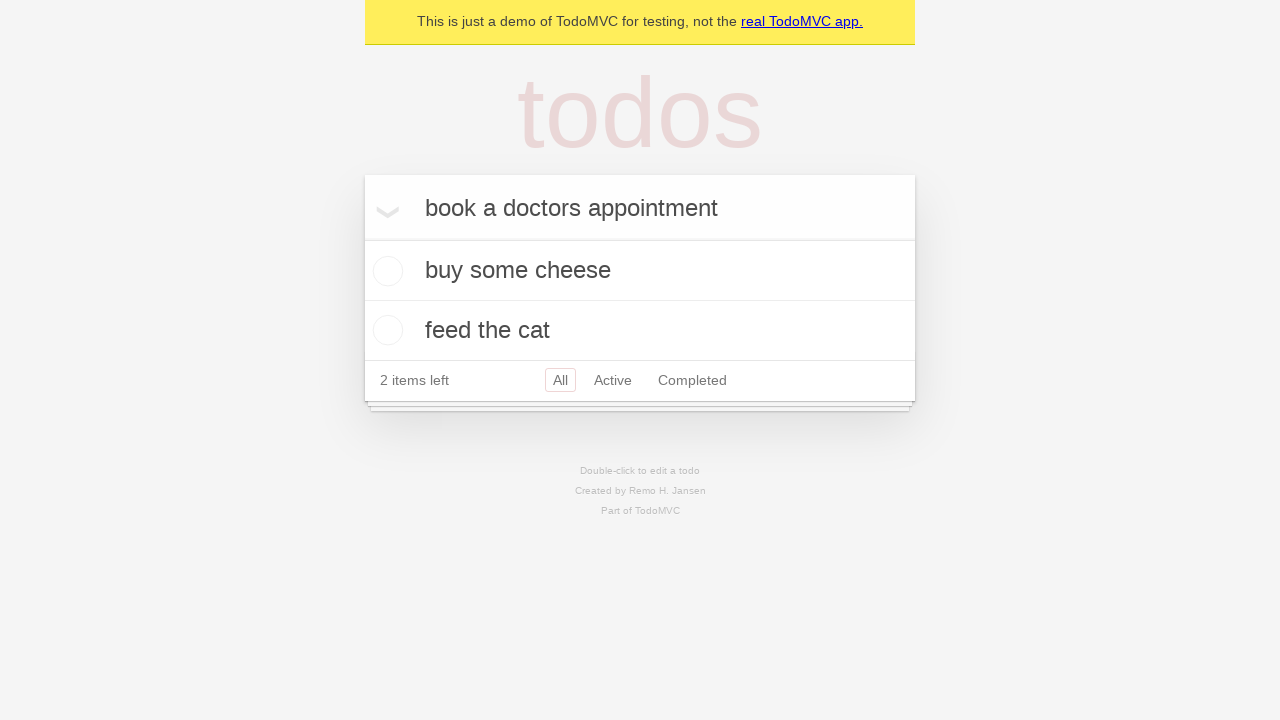

Pressed Enter to add third todo on internal:attr=[placeholder="What needs to be done?"i]
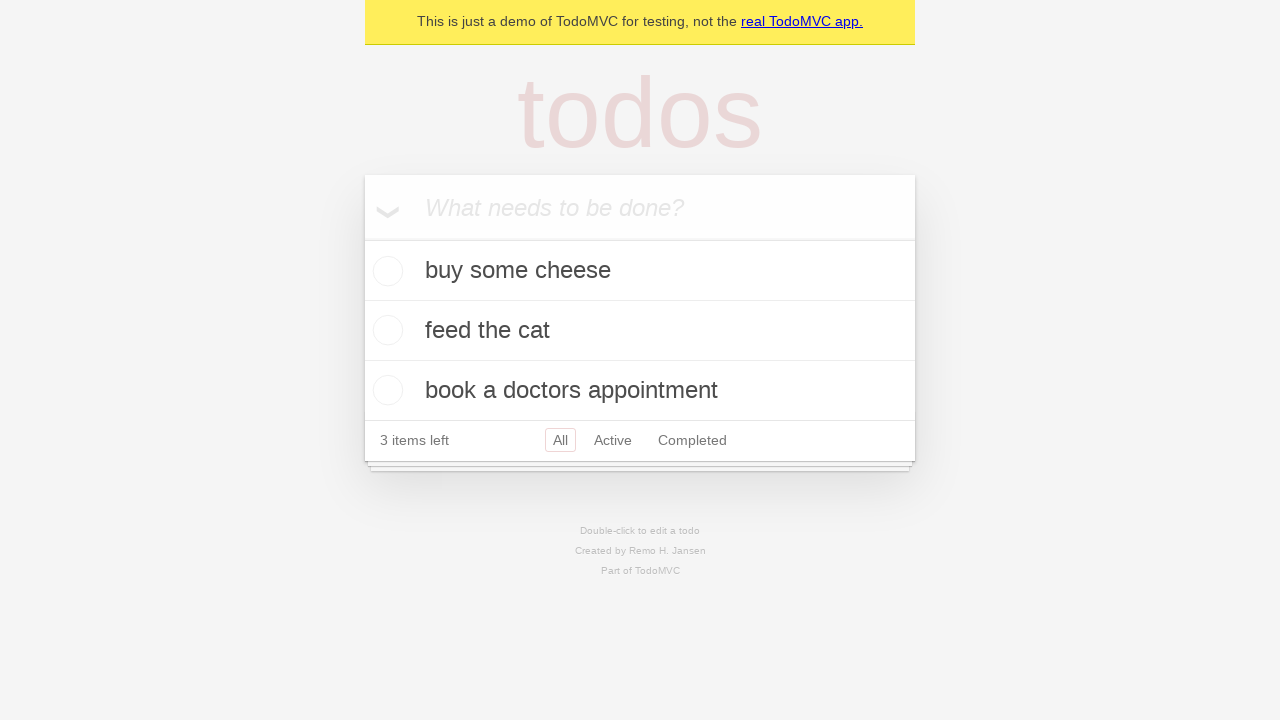

Checked the 'Mark all as complete' checkbox to complete all todos at (362, 238) on internal:label="Mark all as complete"i
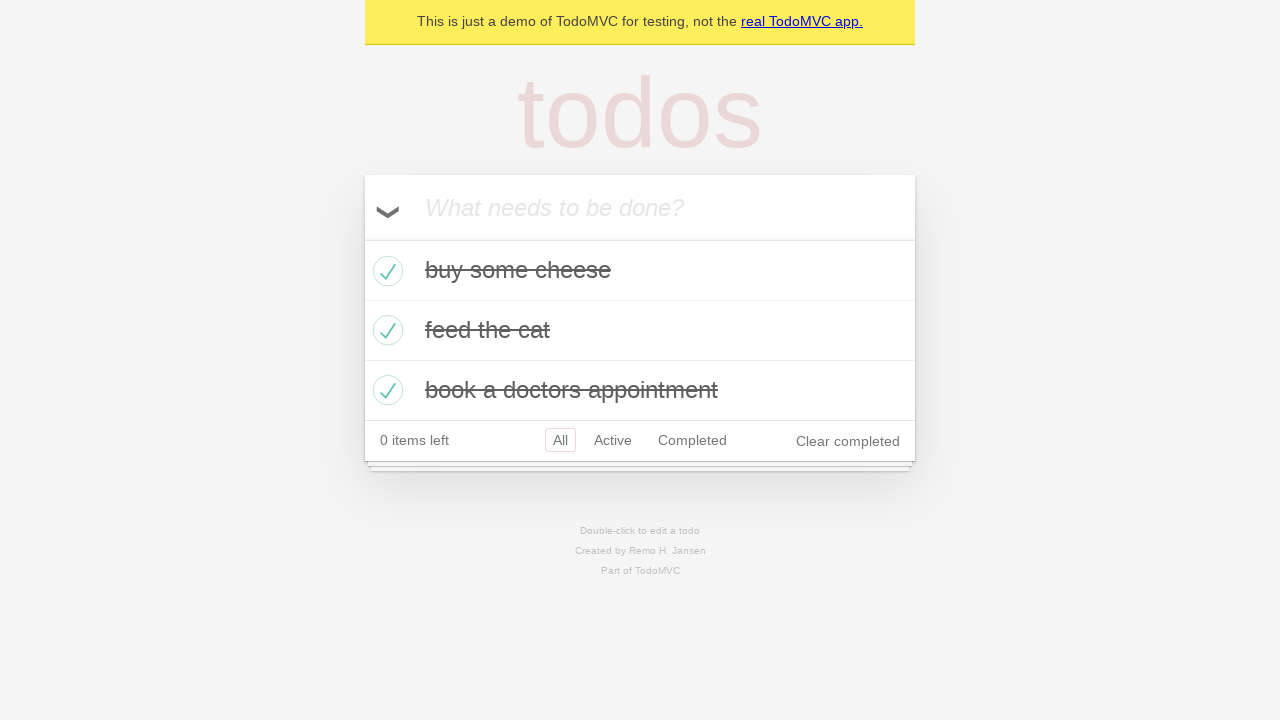

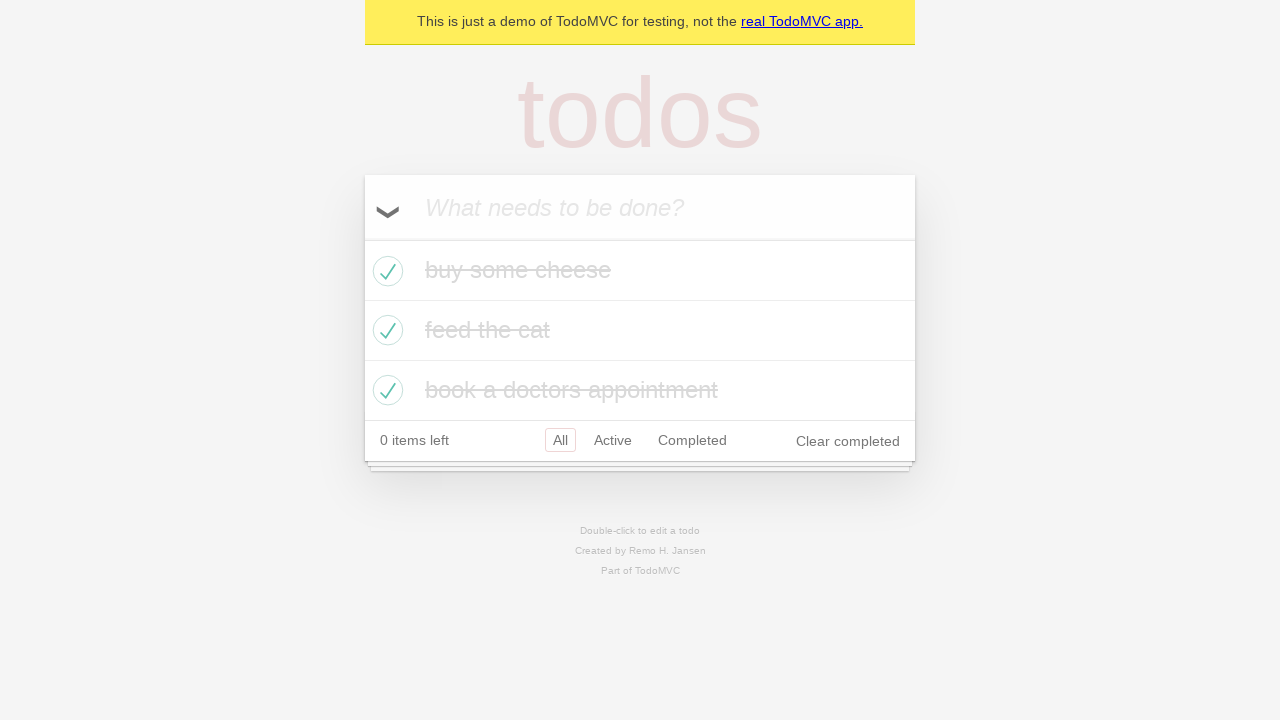